Tests mouse hover functionality and navigation by hovering over an element and clicking a link that appears

Starting URL: https://rahulshettyacademy.com/AutomationPractice

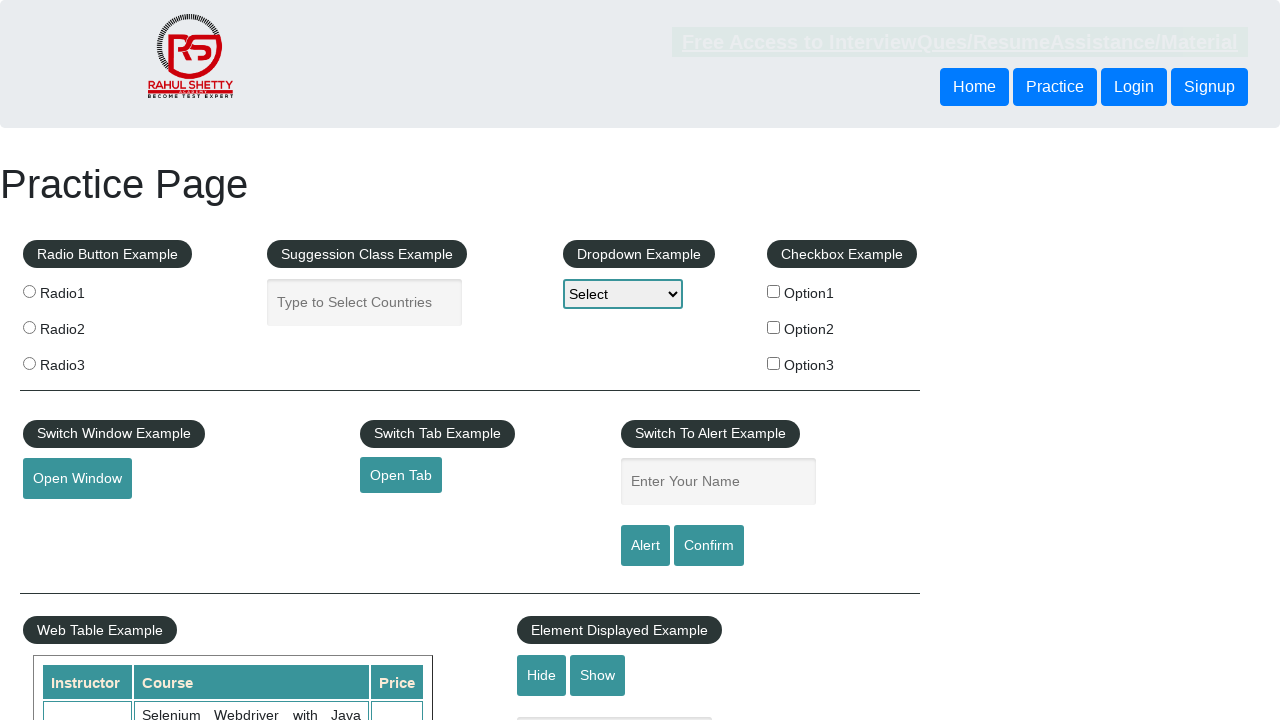

Scrolled to bottom of page
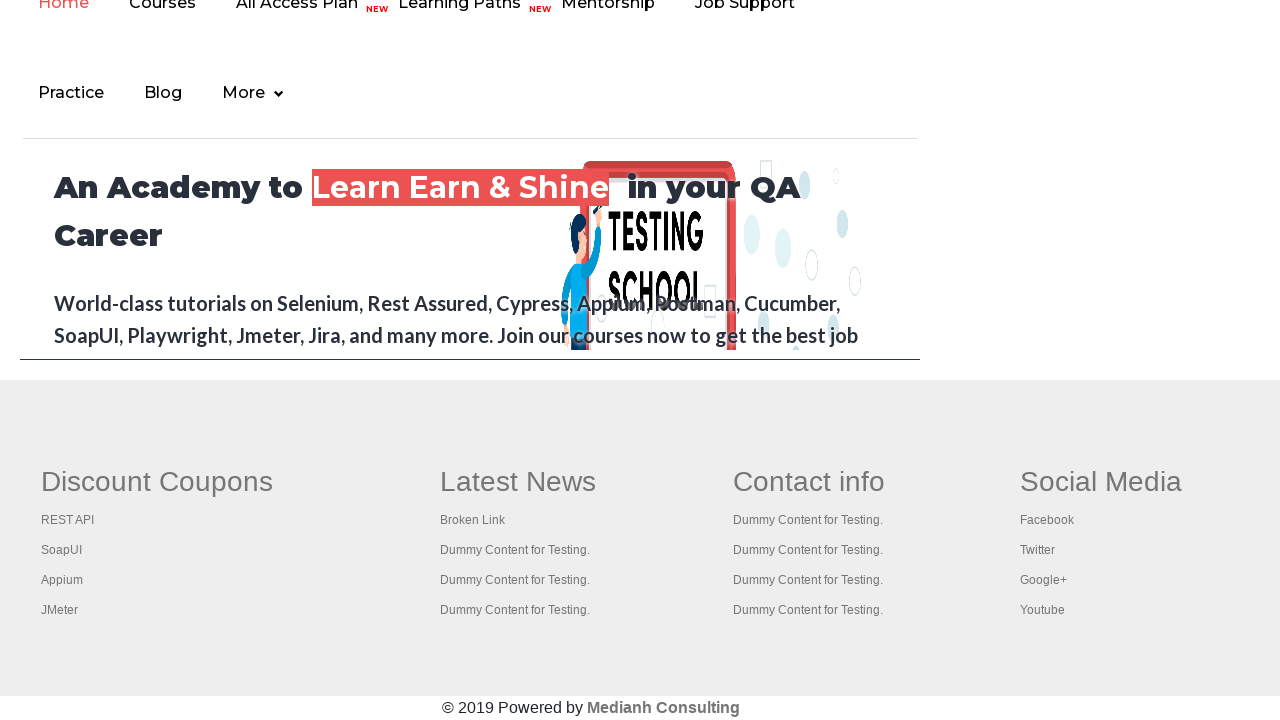

Scrolled to specific position (300, 900)
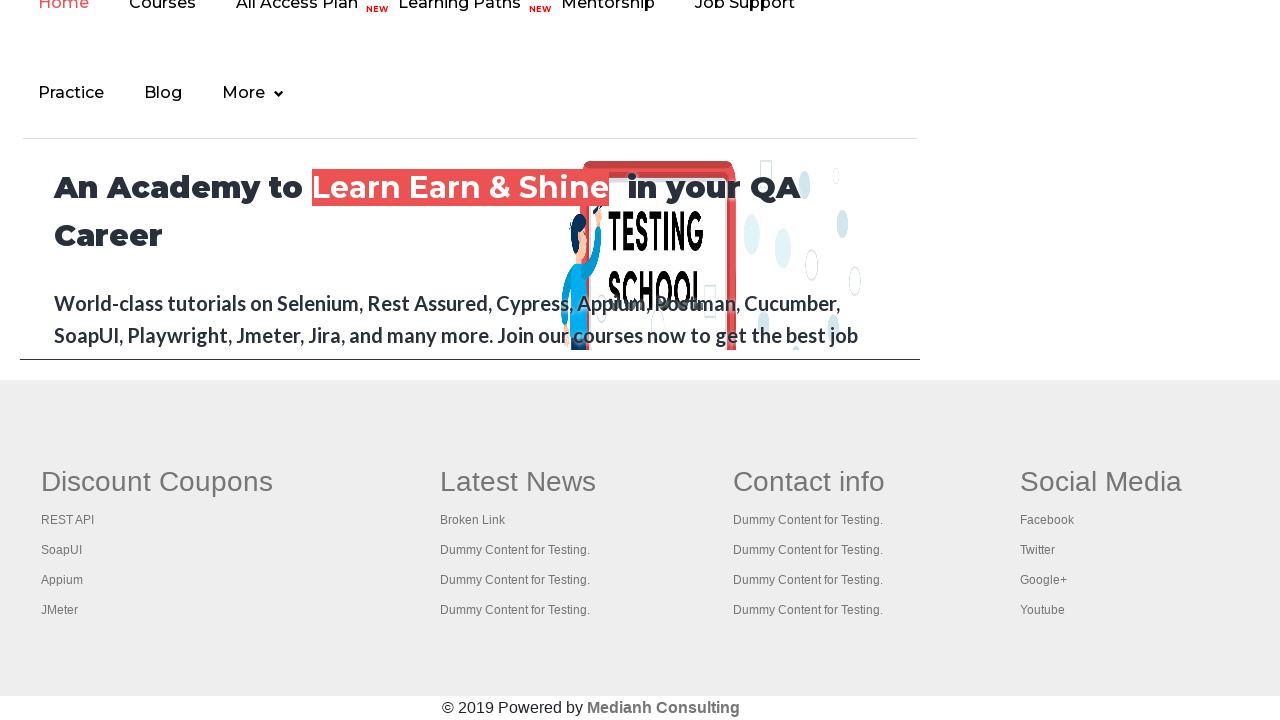

Hovered over mousehover element at (83, 361) on #mousehover
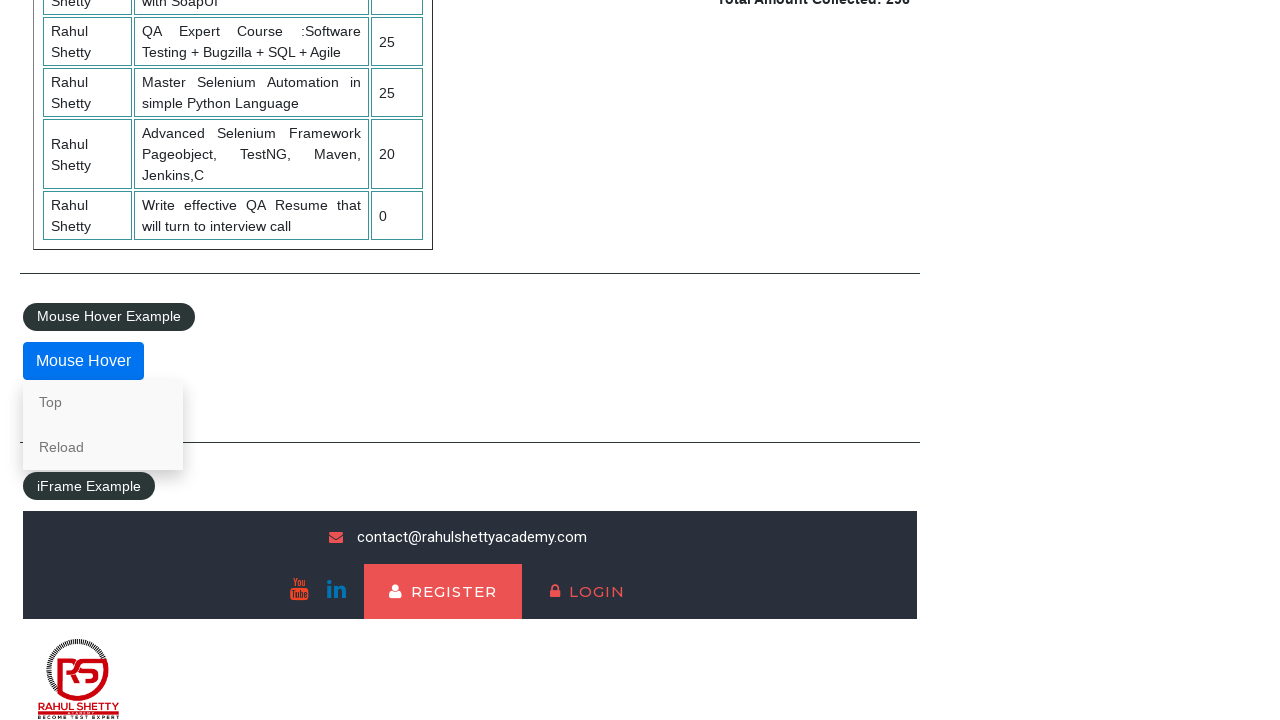

Clicked on 'Top' link that appeared after hover at (103, 402) on text=Top
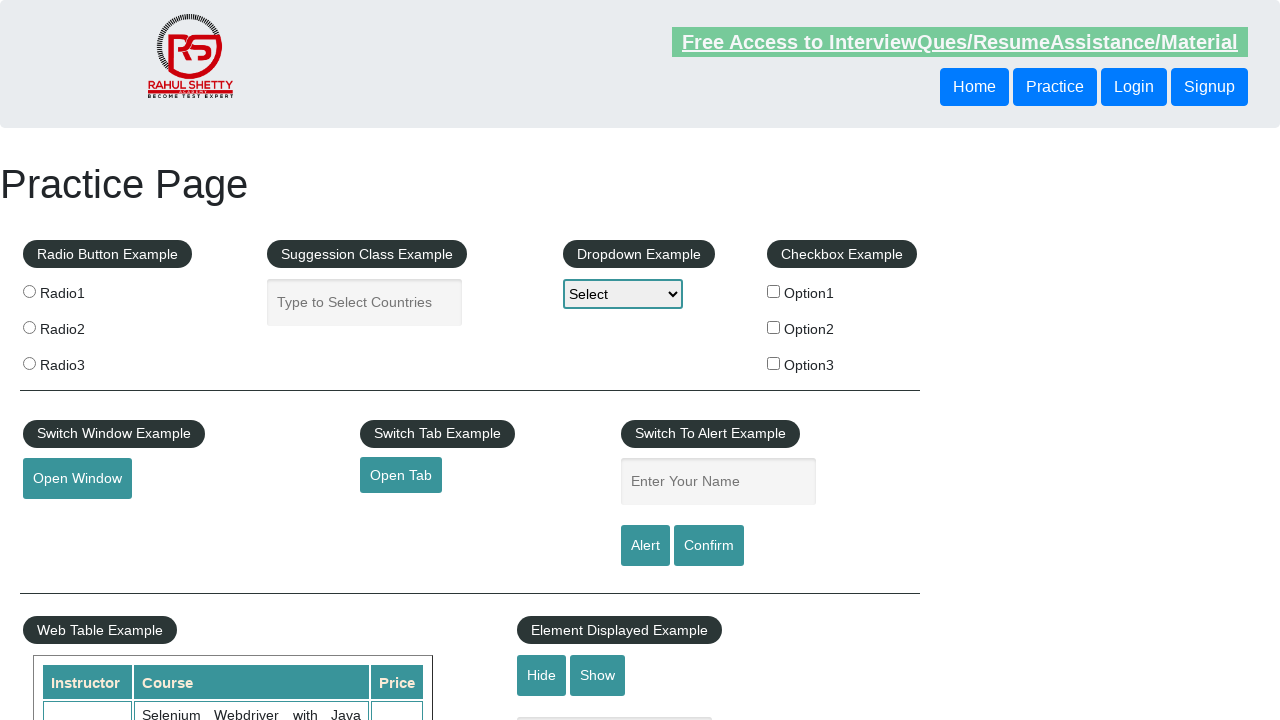

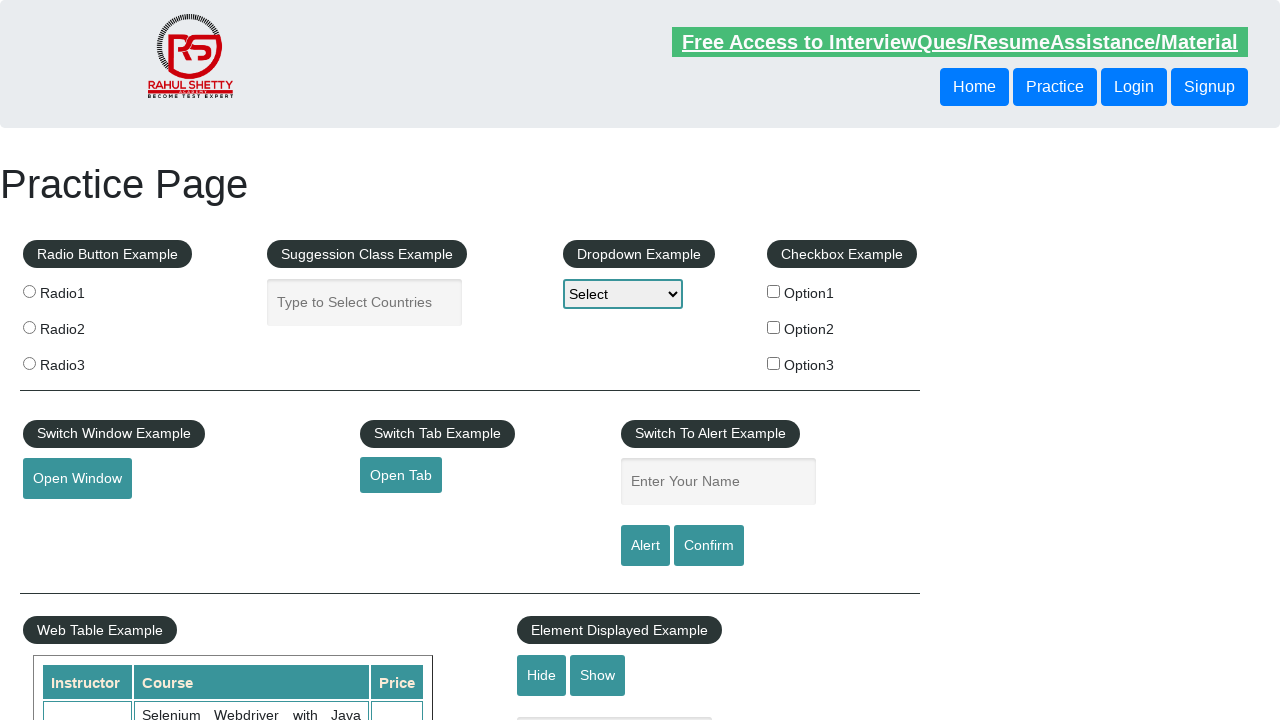